Tests the search functionality on a demo web shop by searching for a book title and verifying the author appears in the results

Starting URL: https://danube-web.shop/

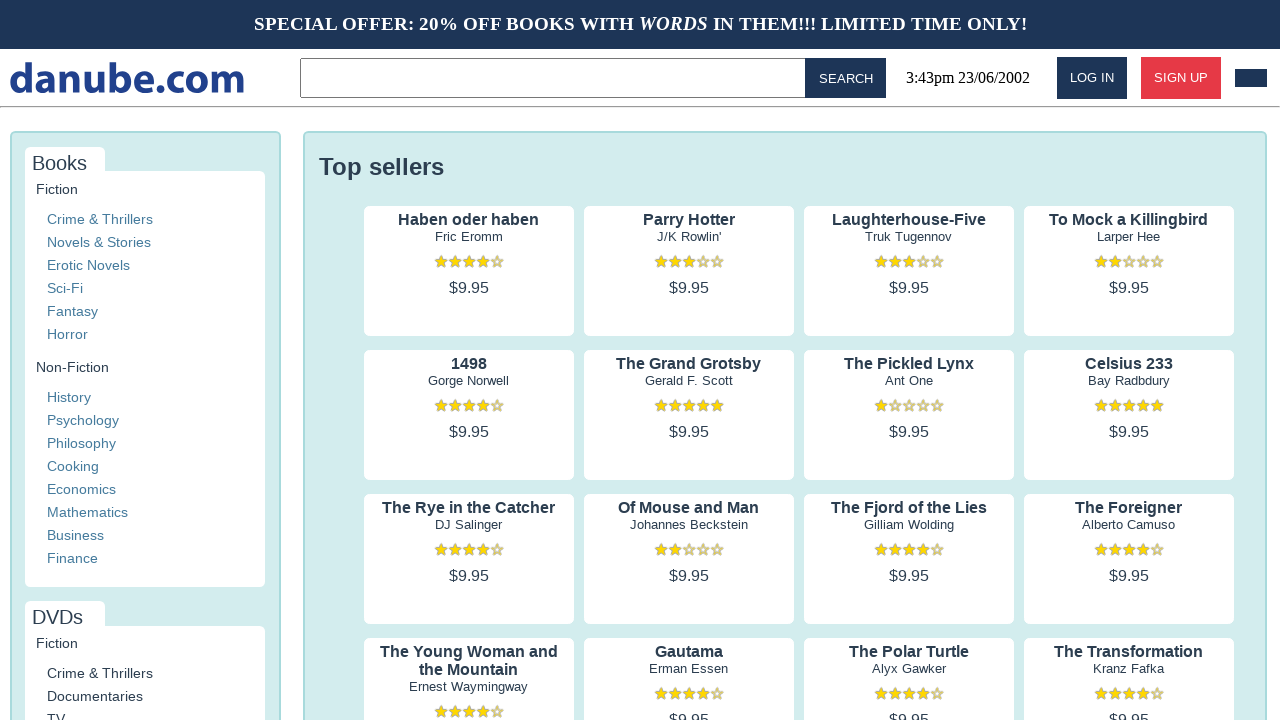

Clicked on search textbox at (556, 78) on internal:role=textbox
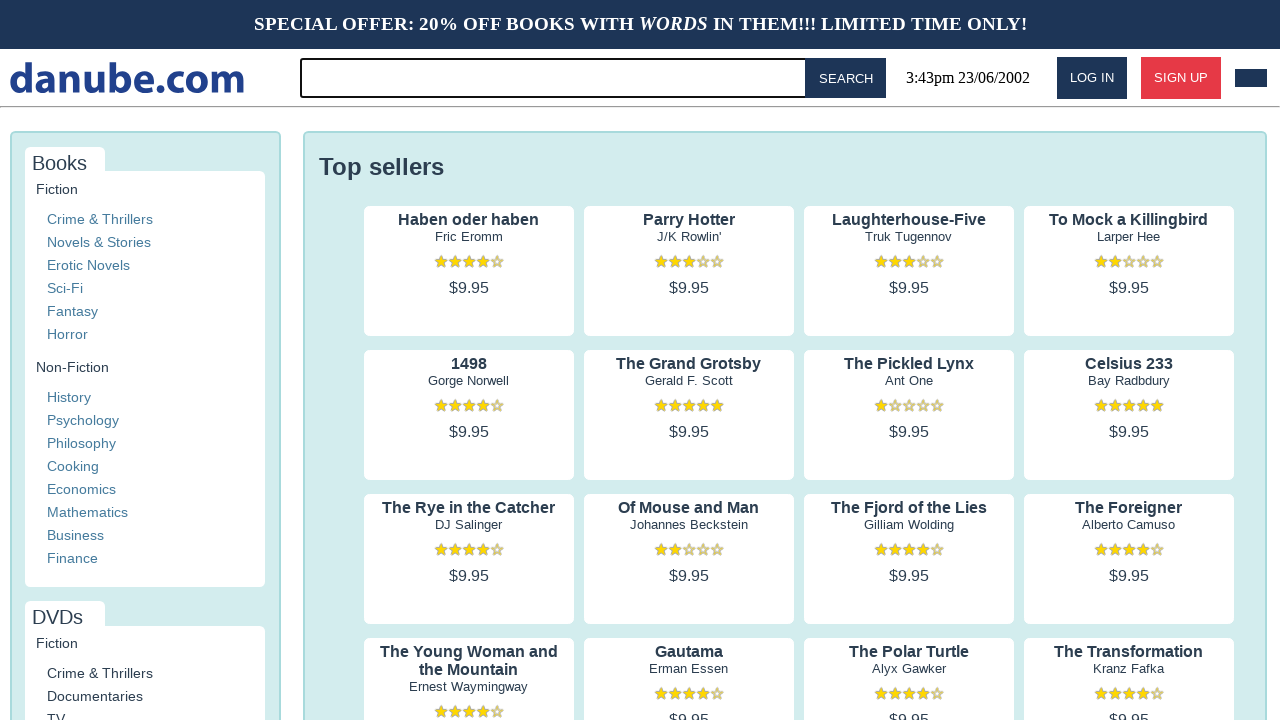

Filled search field with 'The Foreigner' on internal:role=textbox
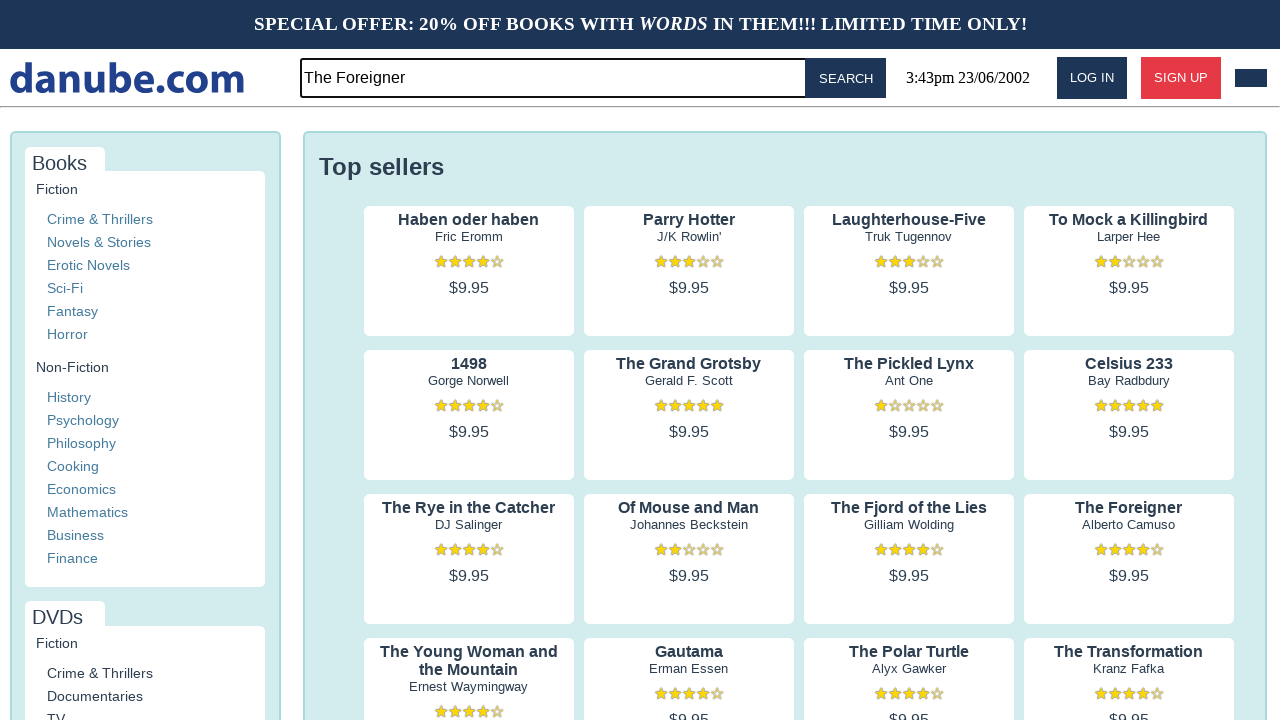

Clicked search button to search for 'The Foreigner' at (846, 78) on internal:role=button[name="Search"i]
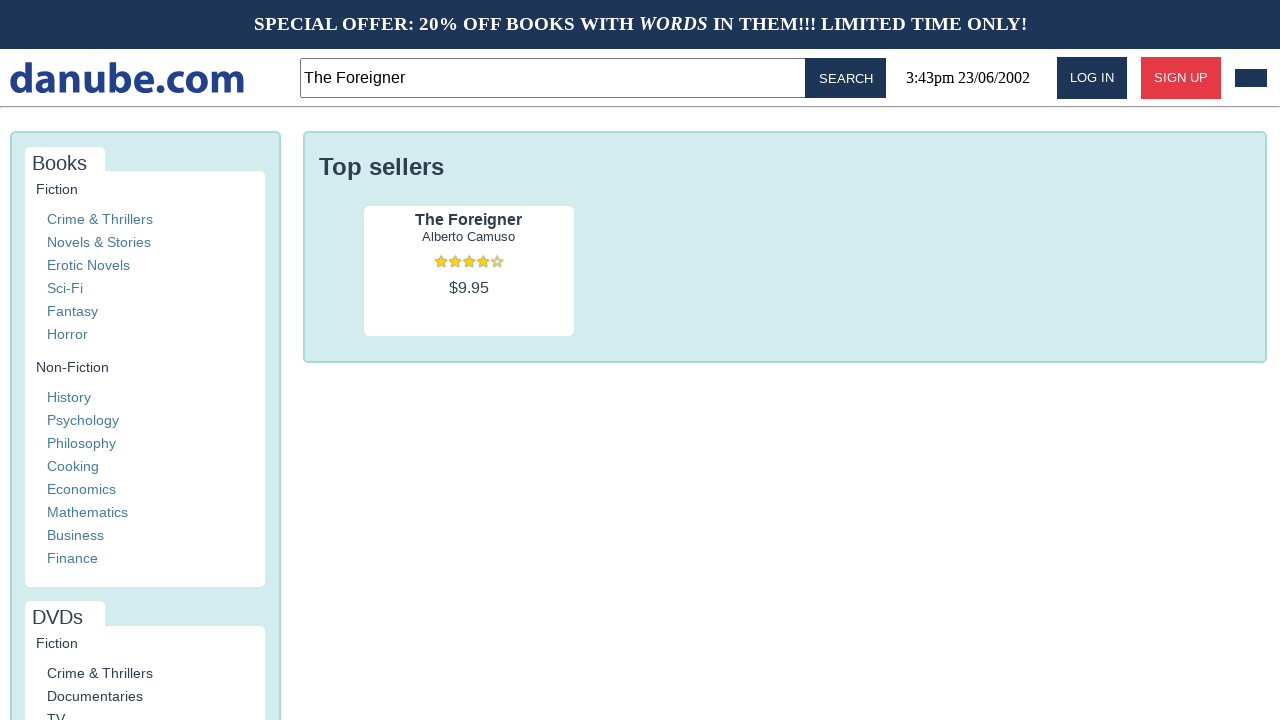

Search results loaded and verified
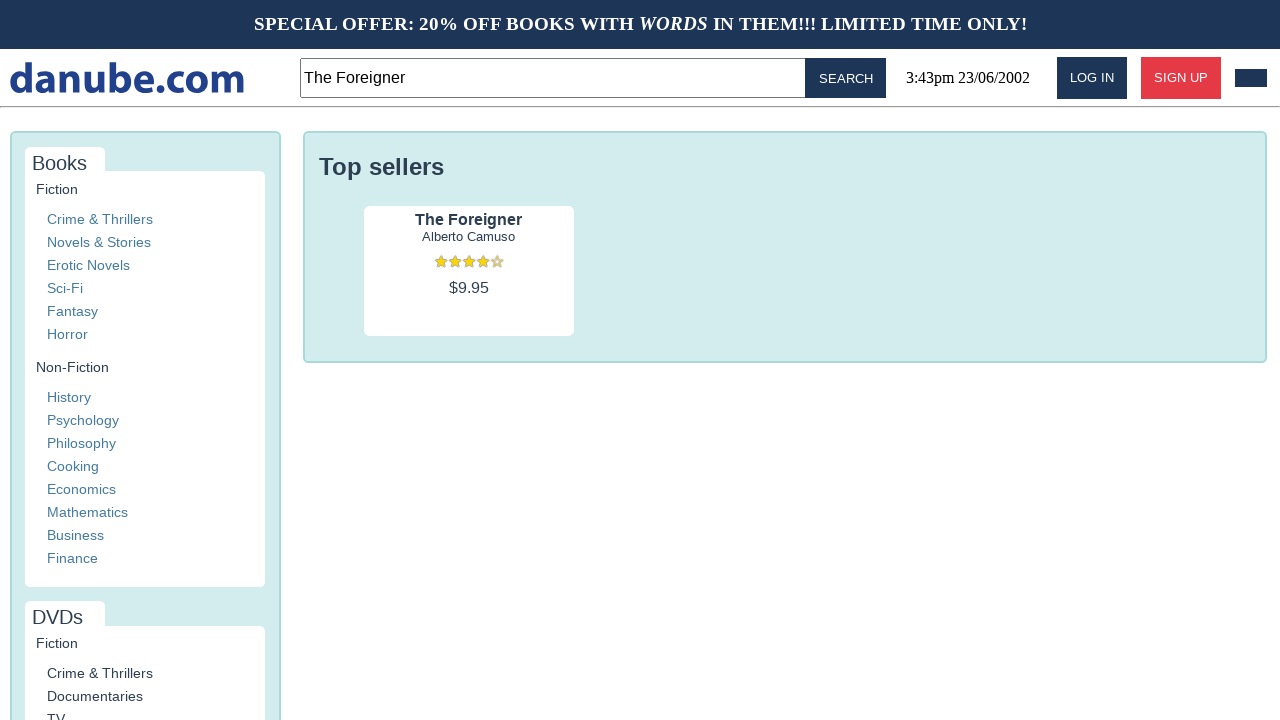

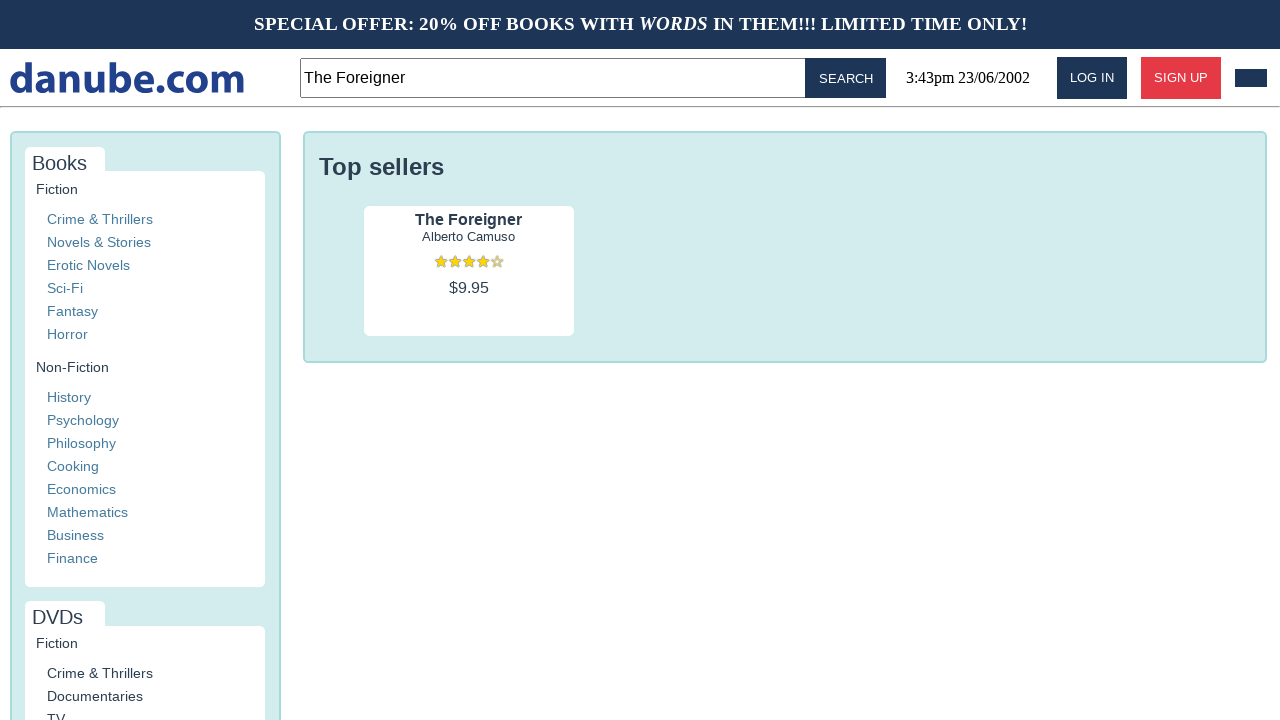